Navigates to DemoQA homepage and clicks on the "Widgets" card by iterating through all card elements and finding the one with matching text

Starting URL: https://demoqa.com/

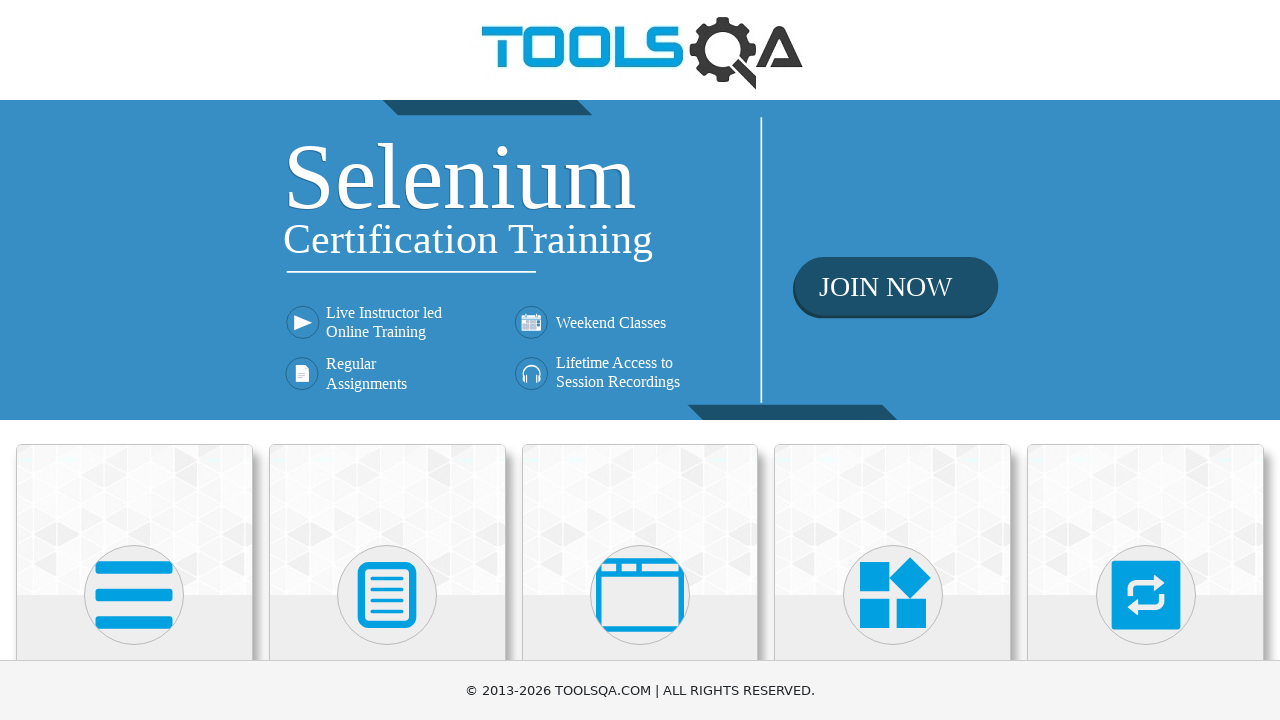

Navigated to DemoQA homepage
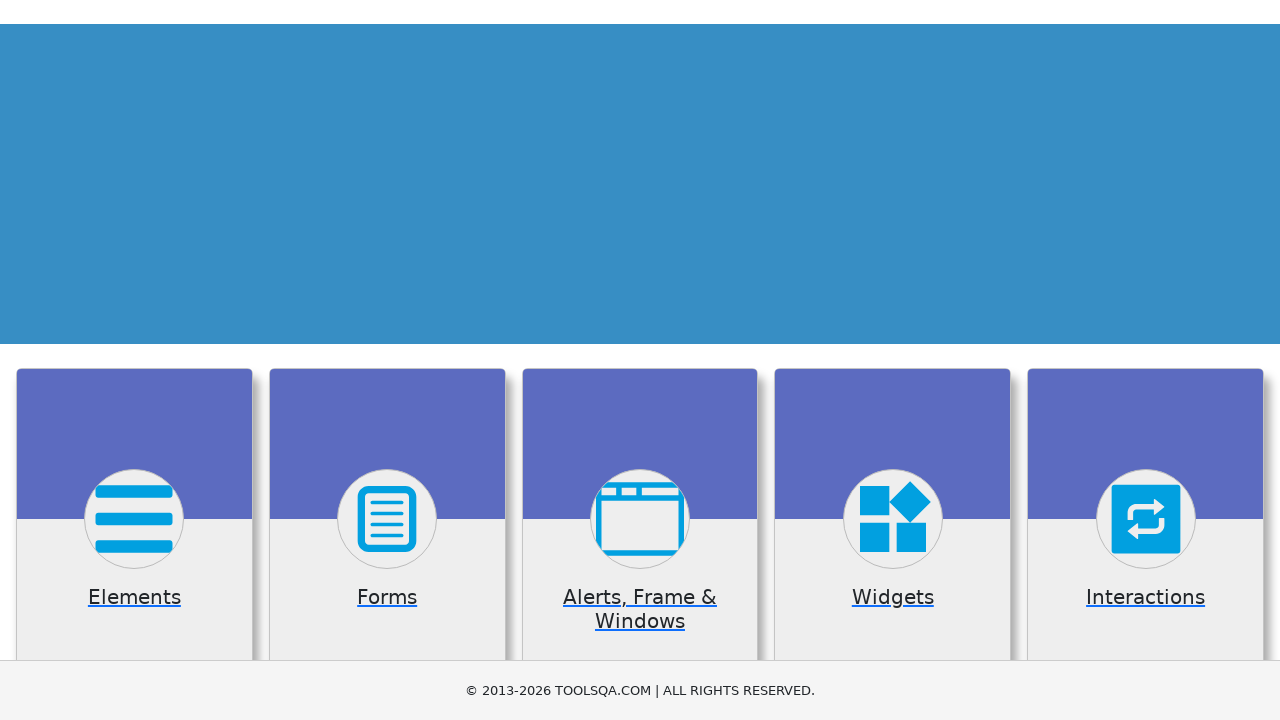

Located all card elements on the page
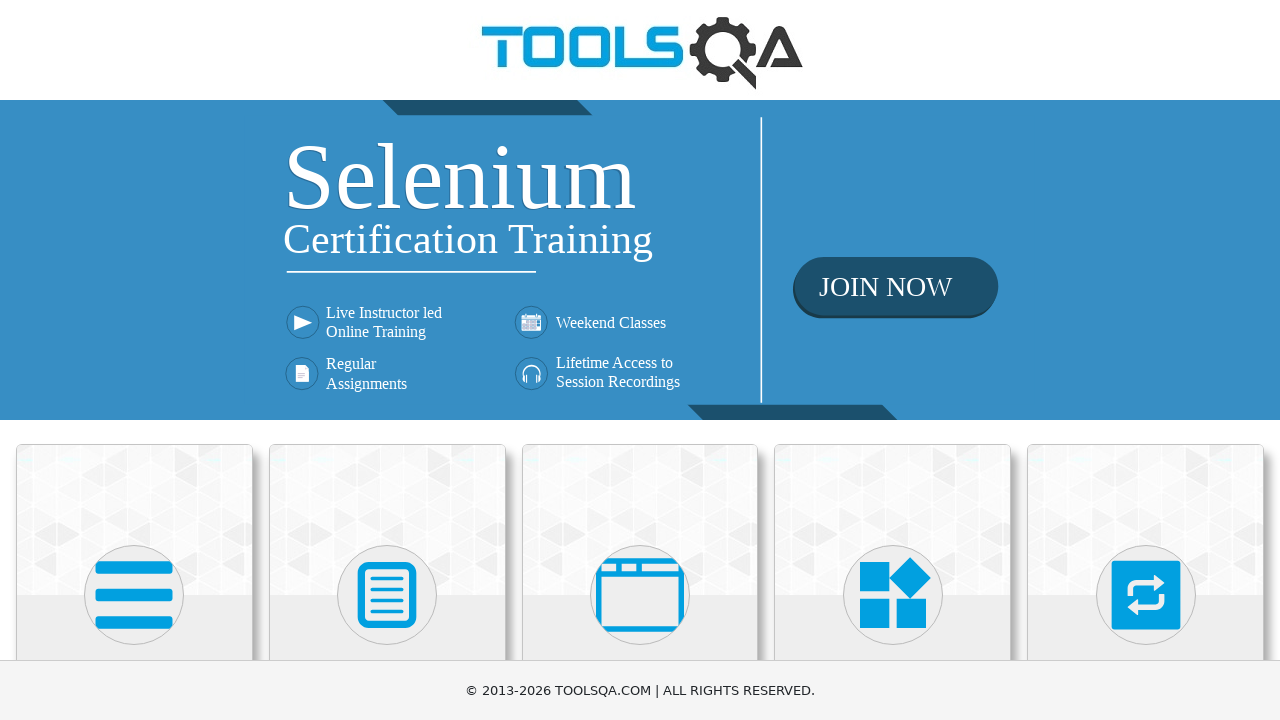

Found and clicked the 'Widgets' card at (893, 360) on .card-body >> nth=3
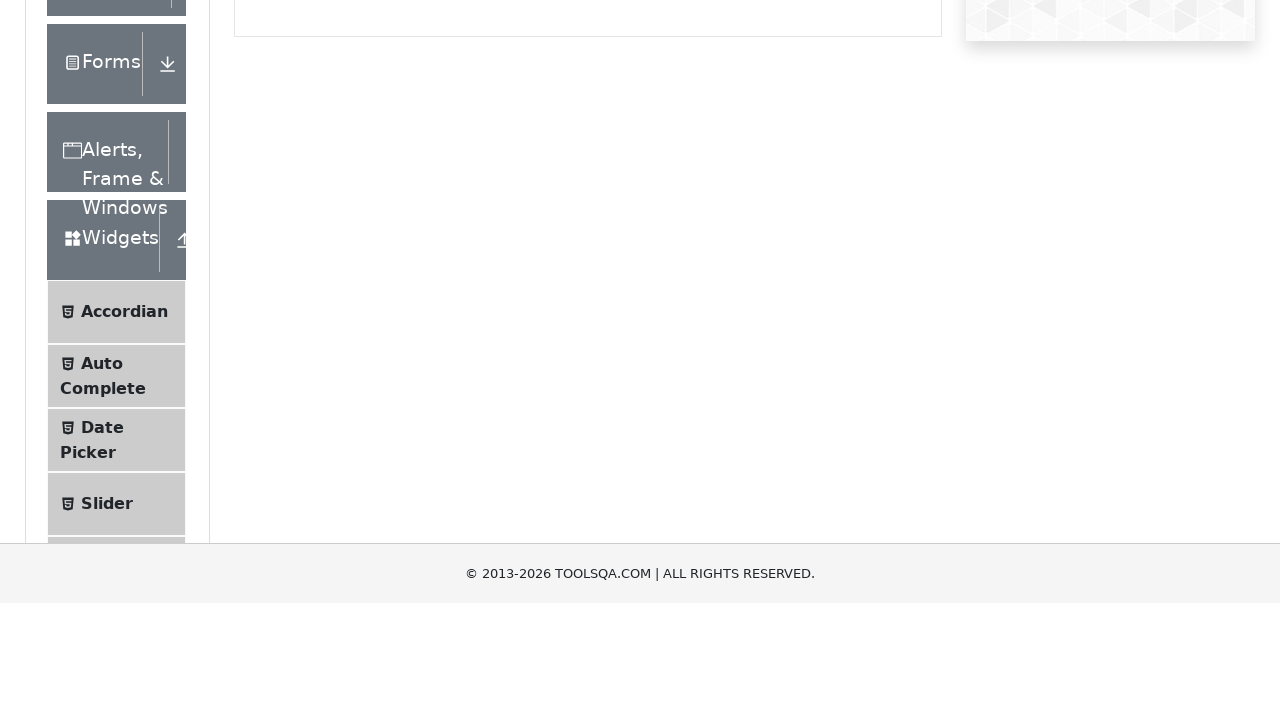

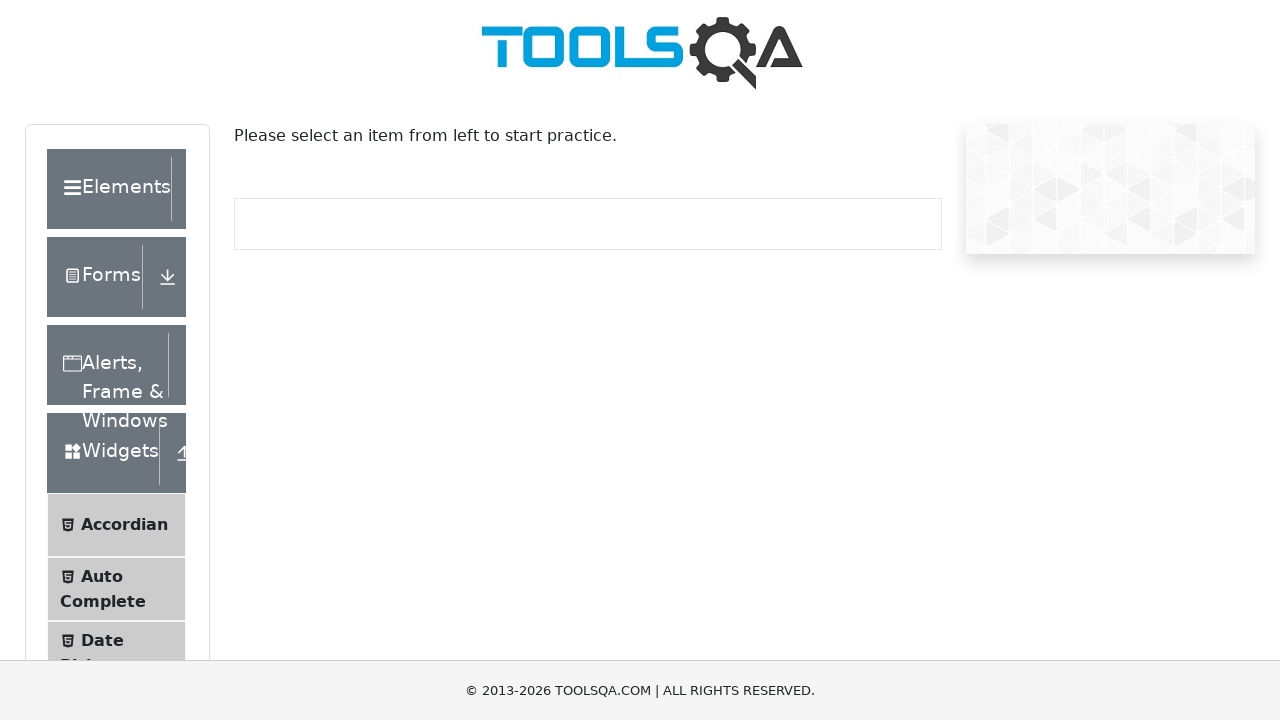